Fills required fields with an invalid phone number and verifies the phone number field shows a validation warning

Starting URL: https://demoqa.com/automation-practice-form

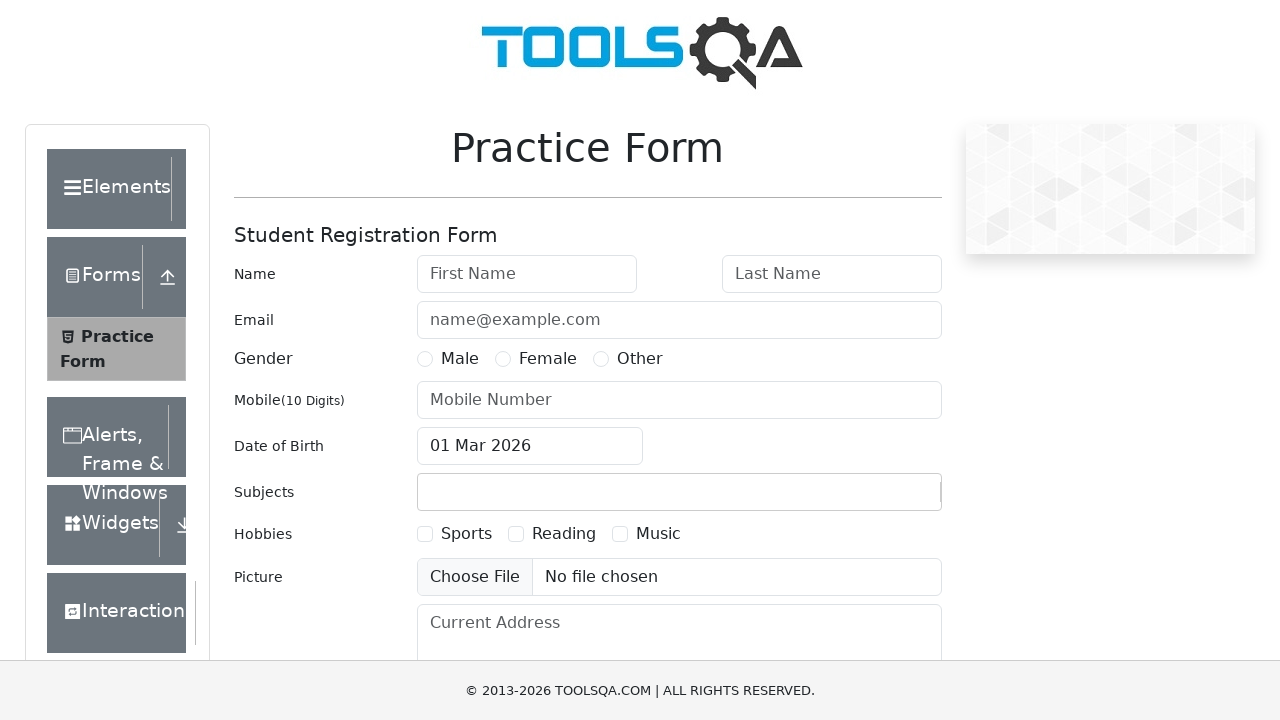

Navigated to automation practice form page
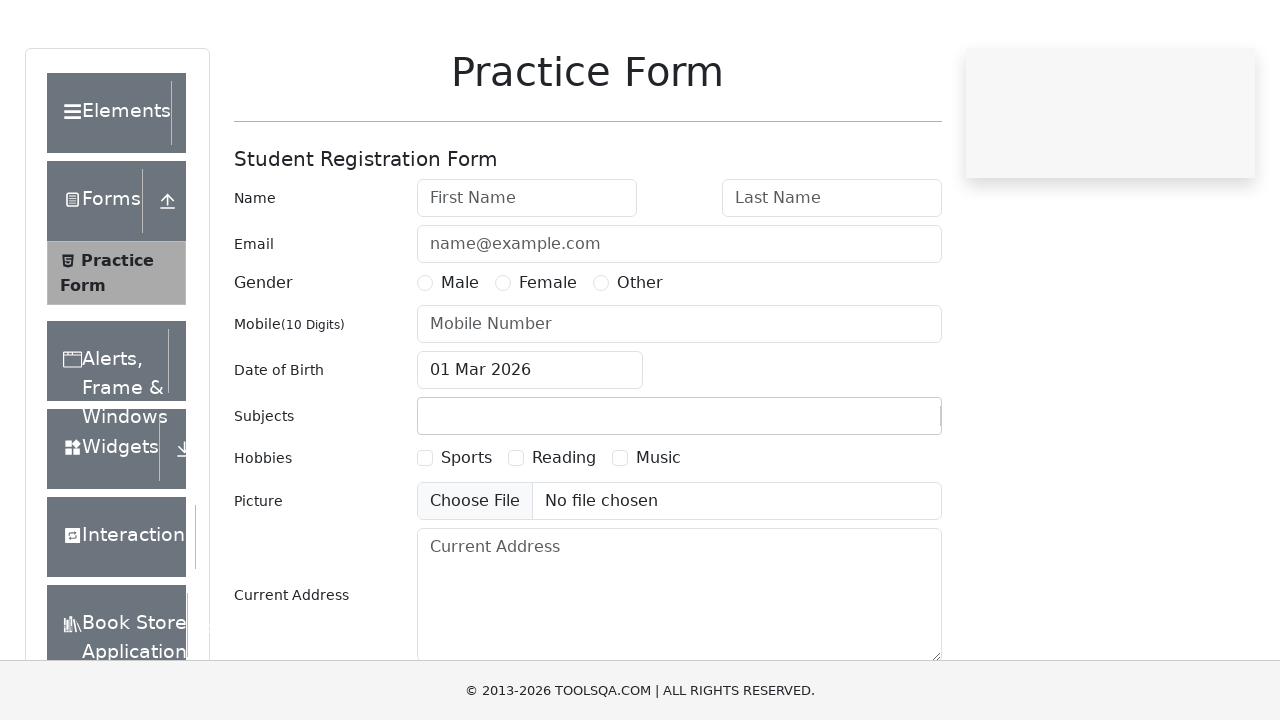

Filled first name field with 'TestFirstName' on #firstName
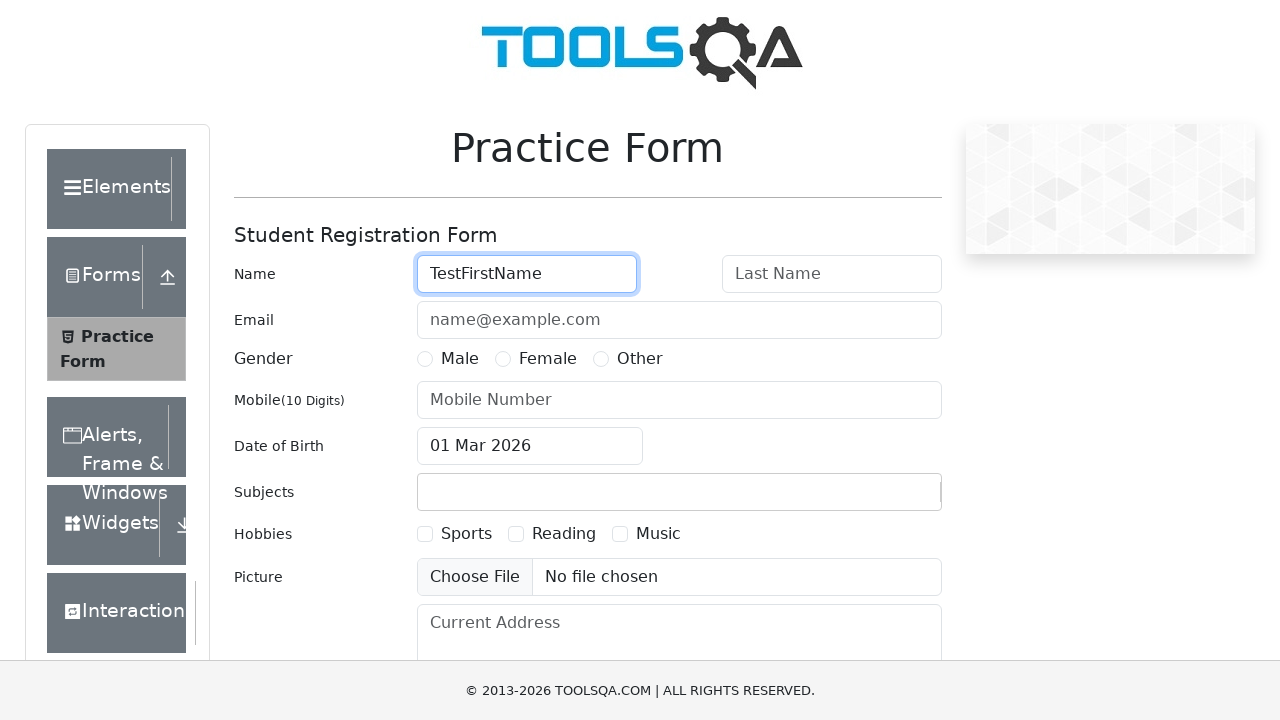

Filled last name field with 'TestLastName' on #lastName
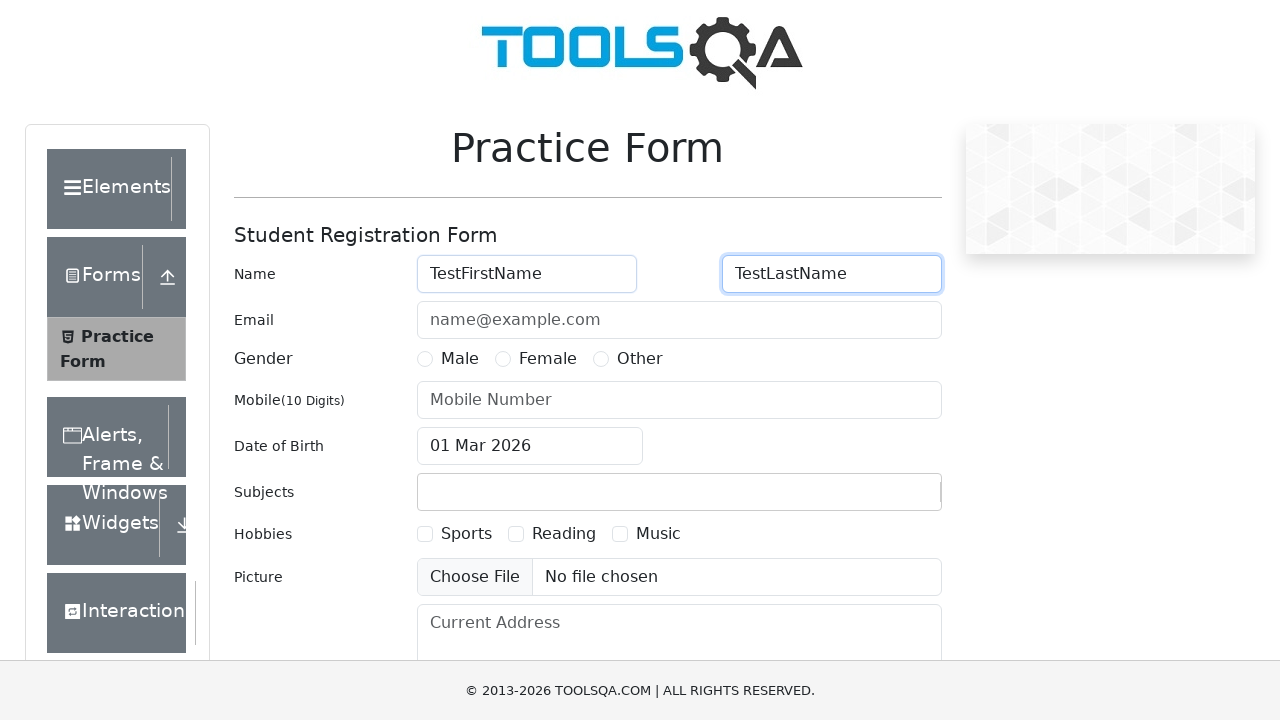

Selected 'Other' gender option at (640, 359) on label[for='gender-radio-3']
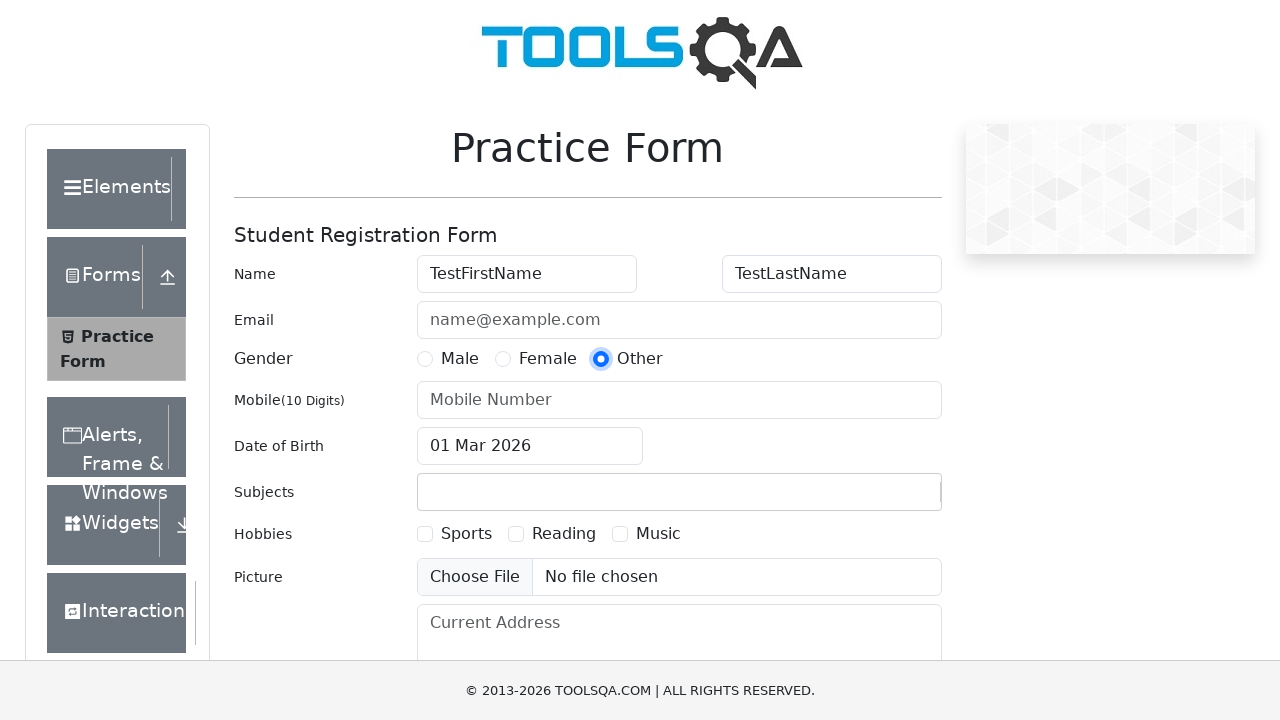

Filled phone number field with invalid number '012345678' (too short) on #userNumber
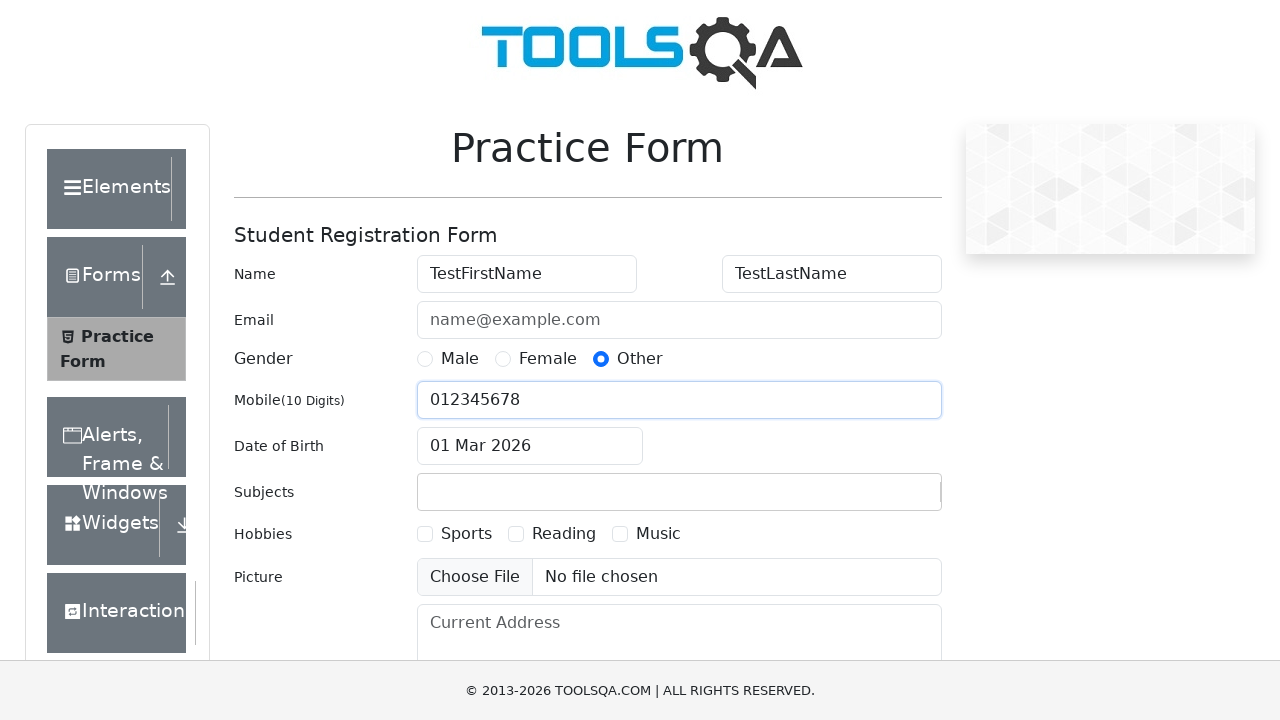

Clicked submit button to submit the form at (885, 499) on #submit
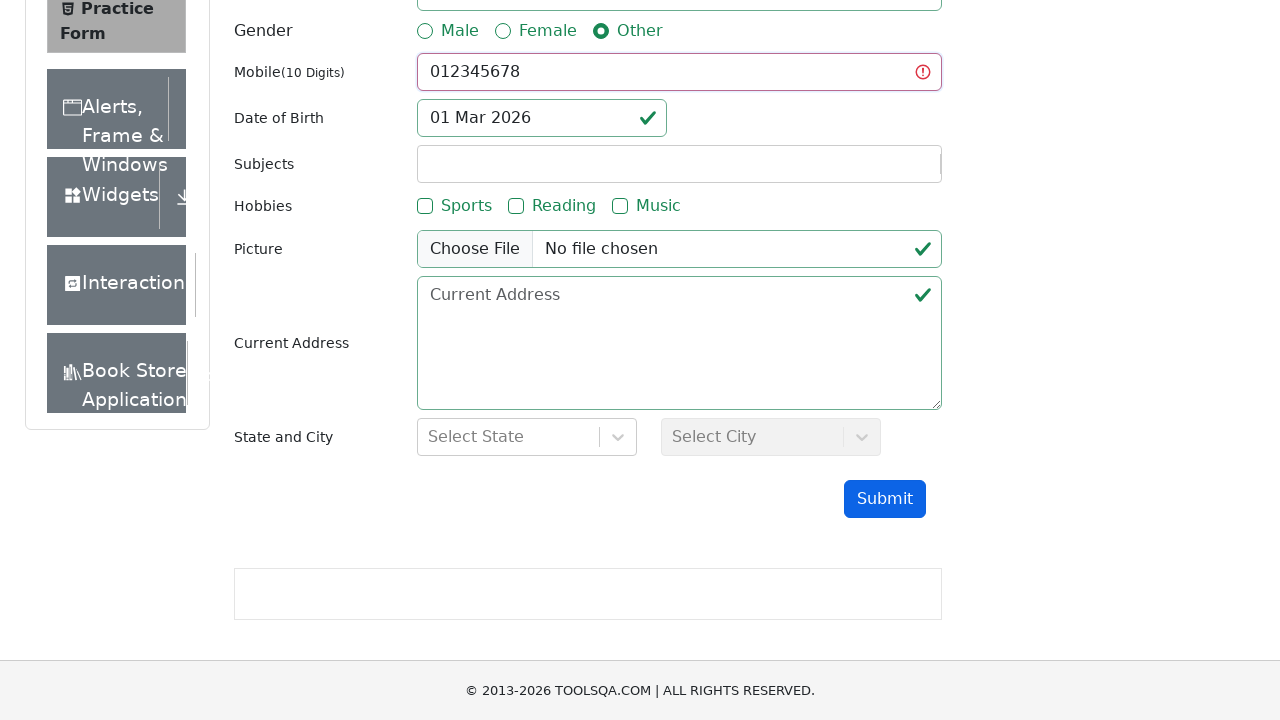

Verified phone number field displays validation warning for invalid input
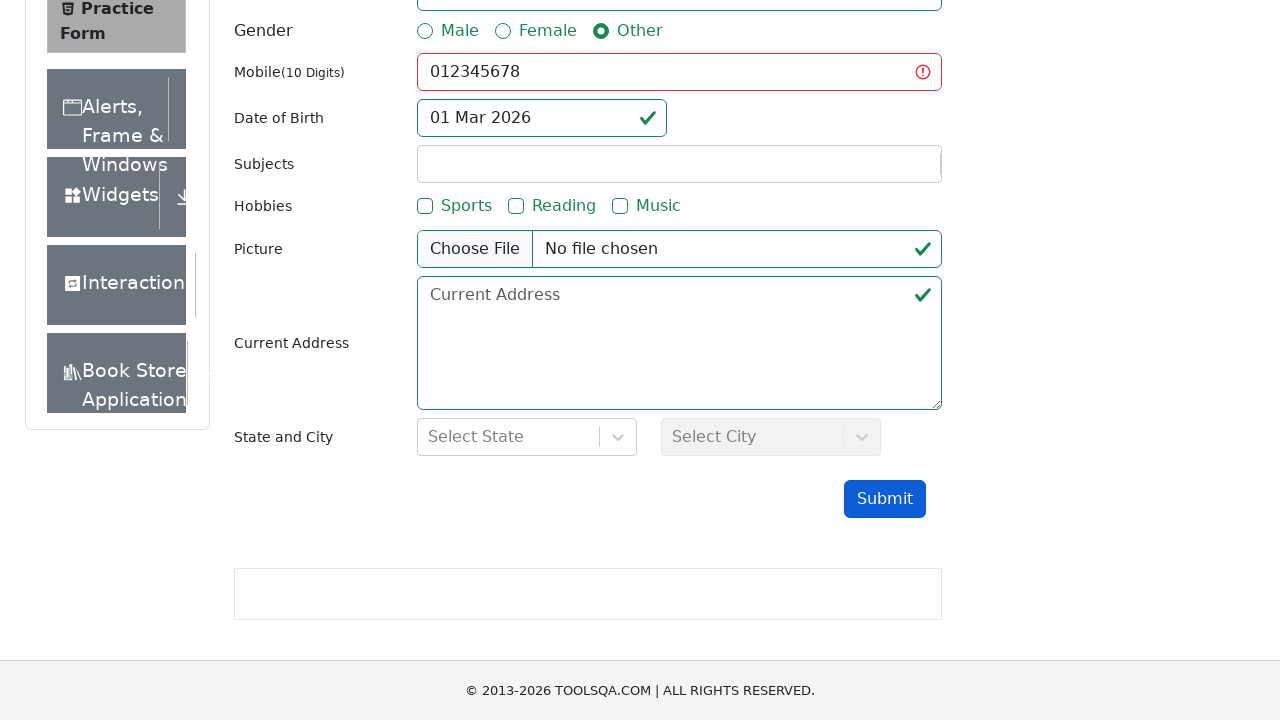

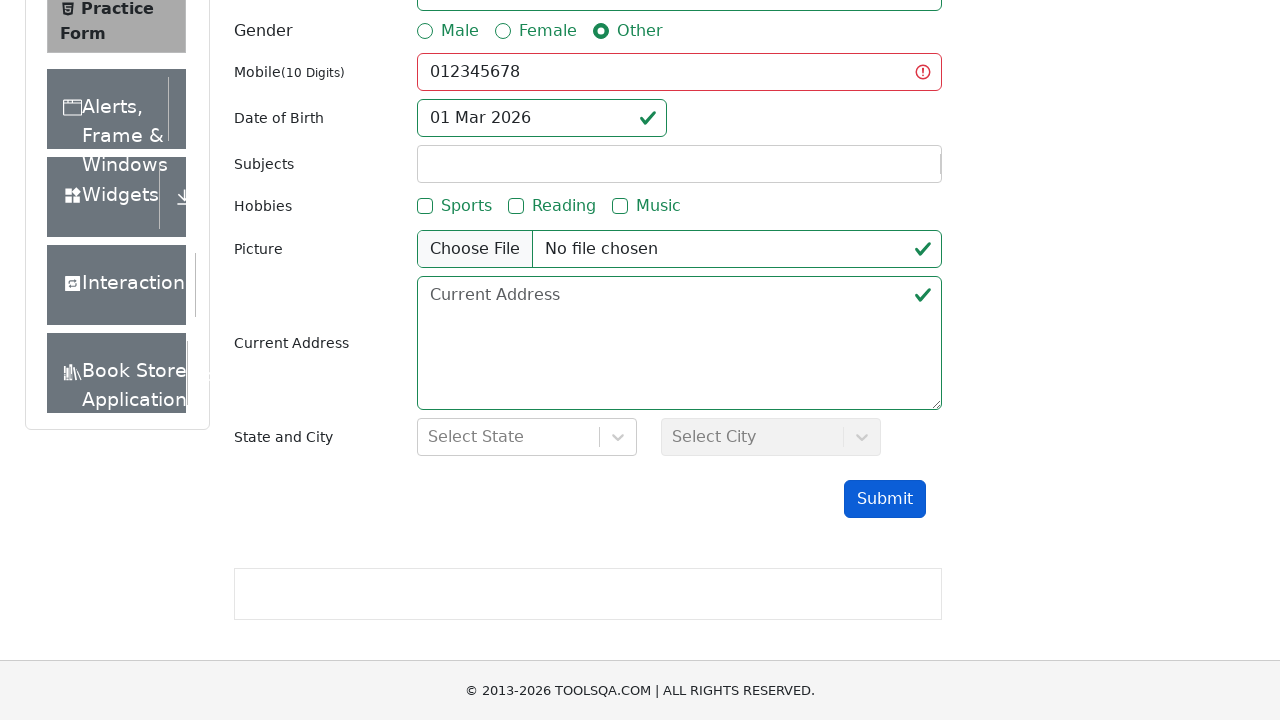